Opens a Bootstrap dropdown on the Paytm recharge page by clicking on an input field and waits for dropdown options to appear

Starting URL: https://paytm.com/recharge

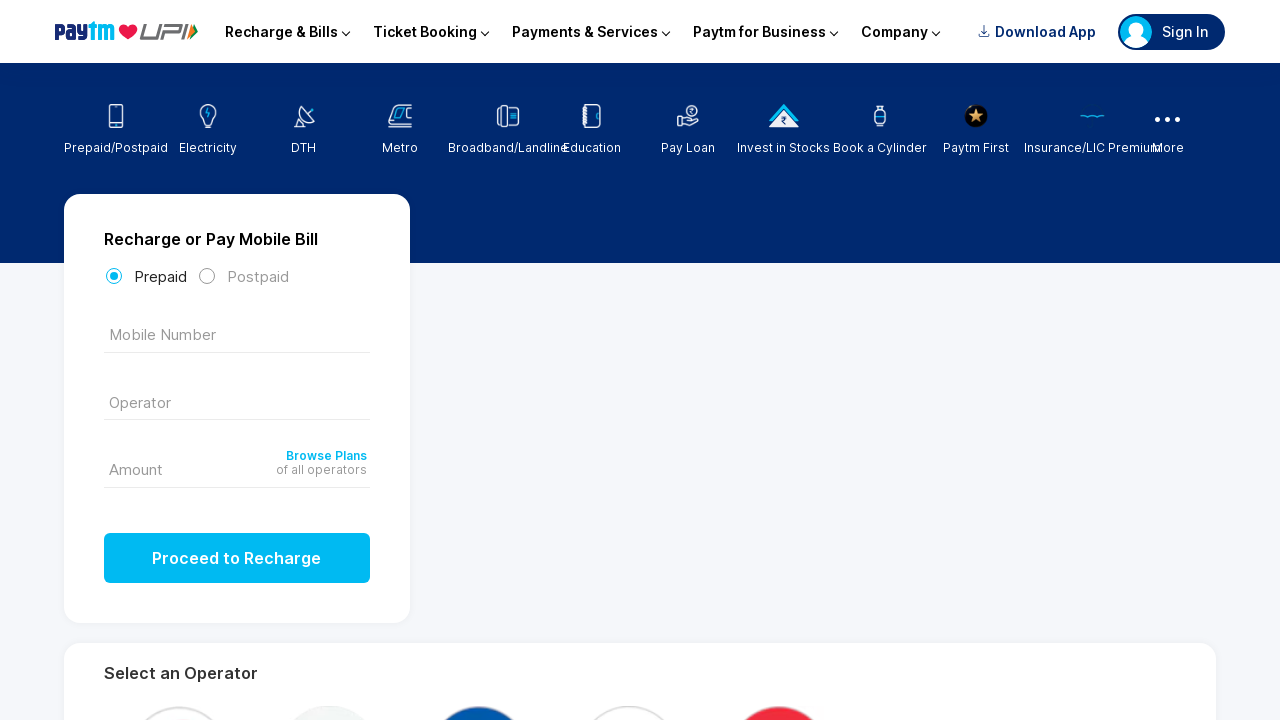

Clicked on Bootstrap dropdown input field to open it at (237, 400) on xpath=//*[@tabindex='1']//*[@type='text']
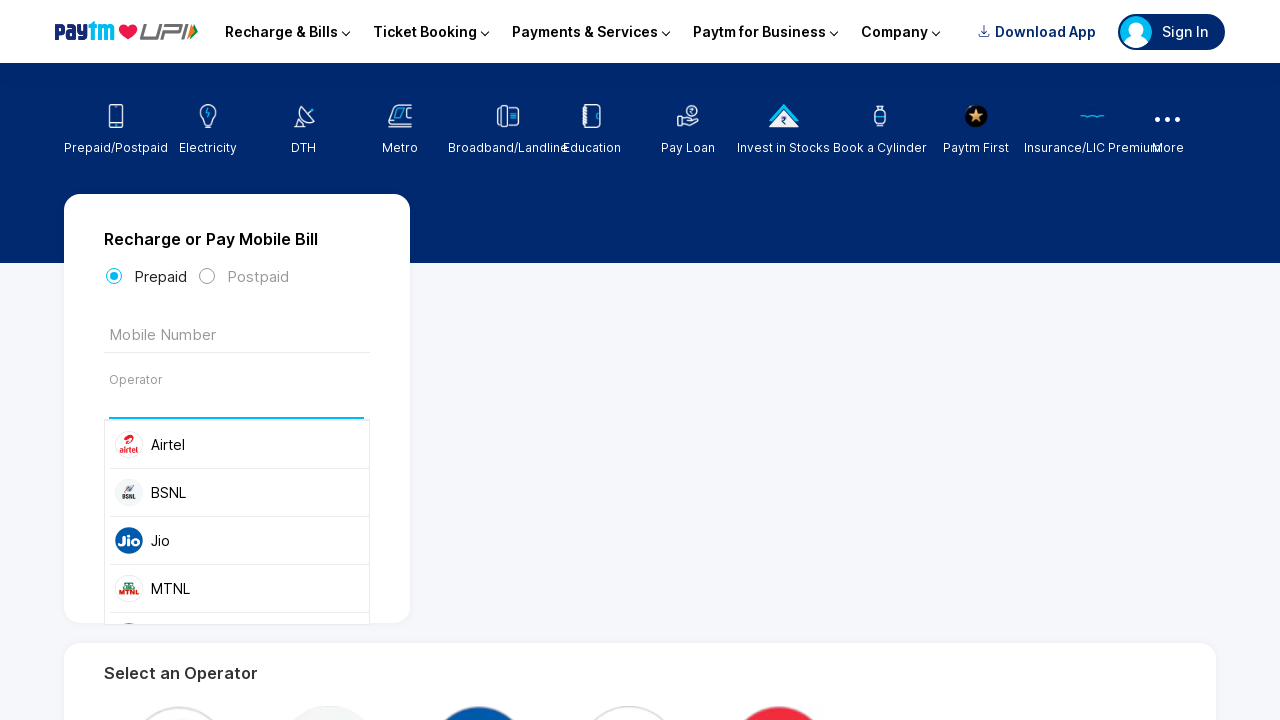

Dropdown options appeared on the Paytm recharge page
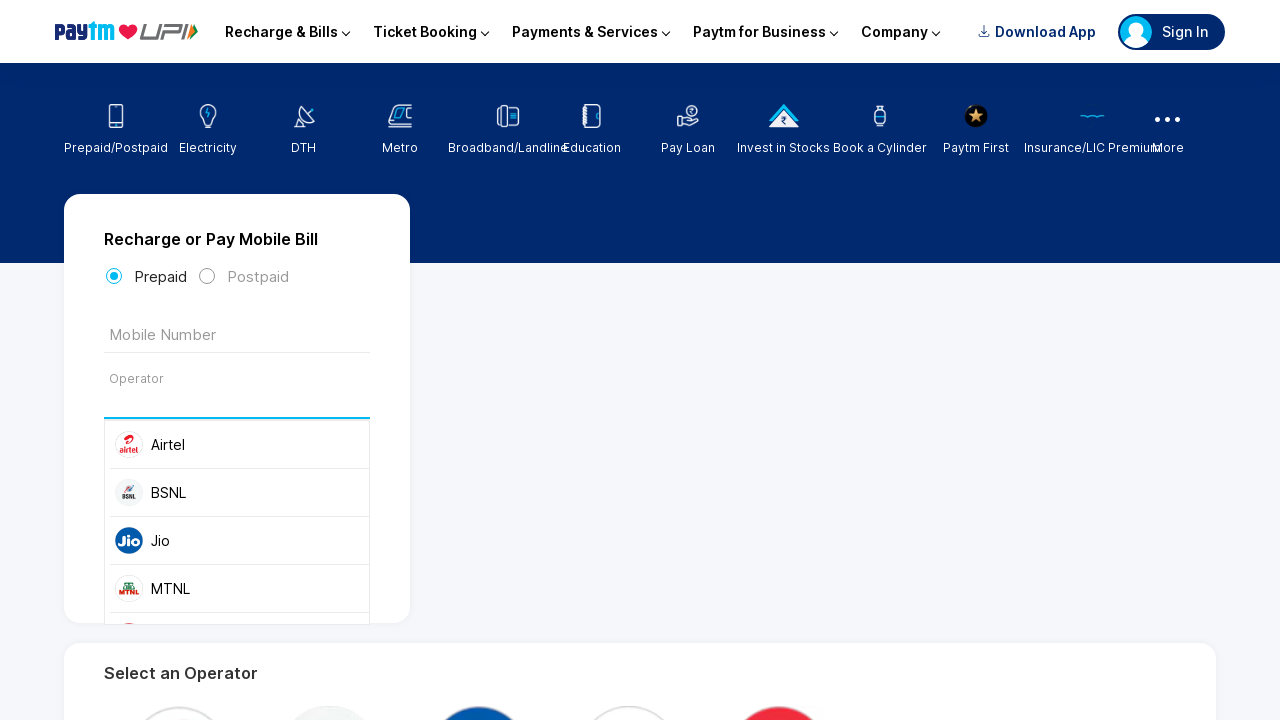

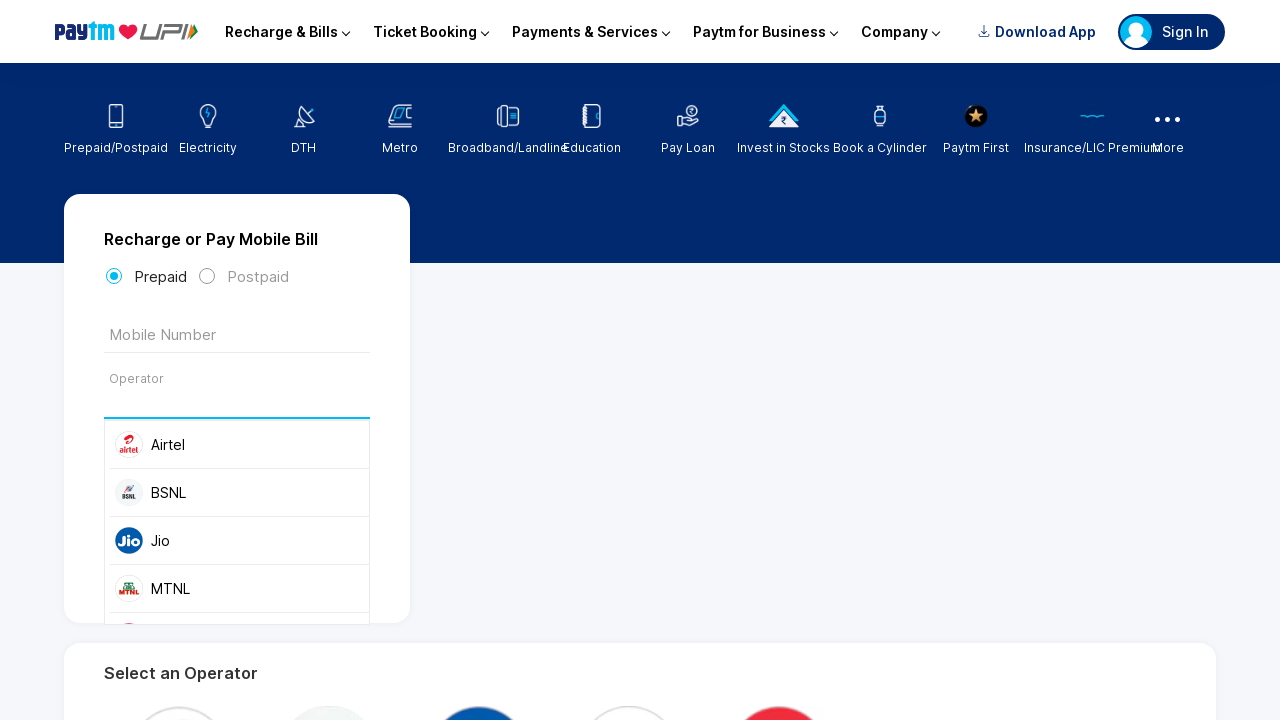